Tests explicit wait by clicking Start button and waiting for loading indicator to disappear before verifying result text

Starting URL: http://the-internet.herokuapp.com/dynamic_loading/2

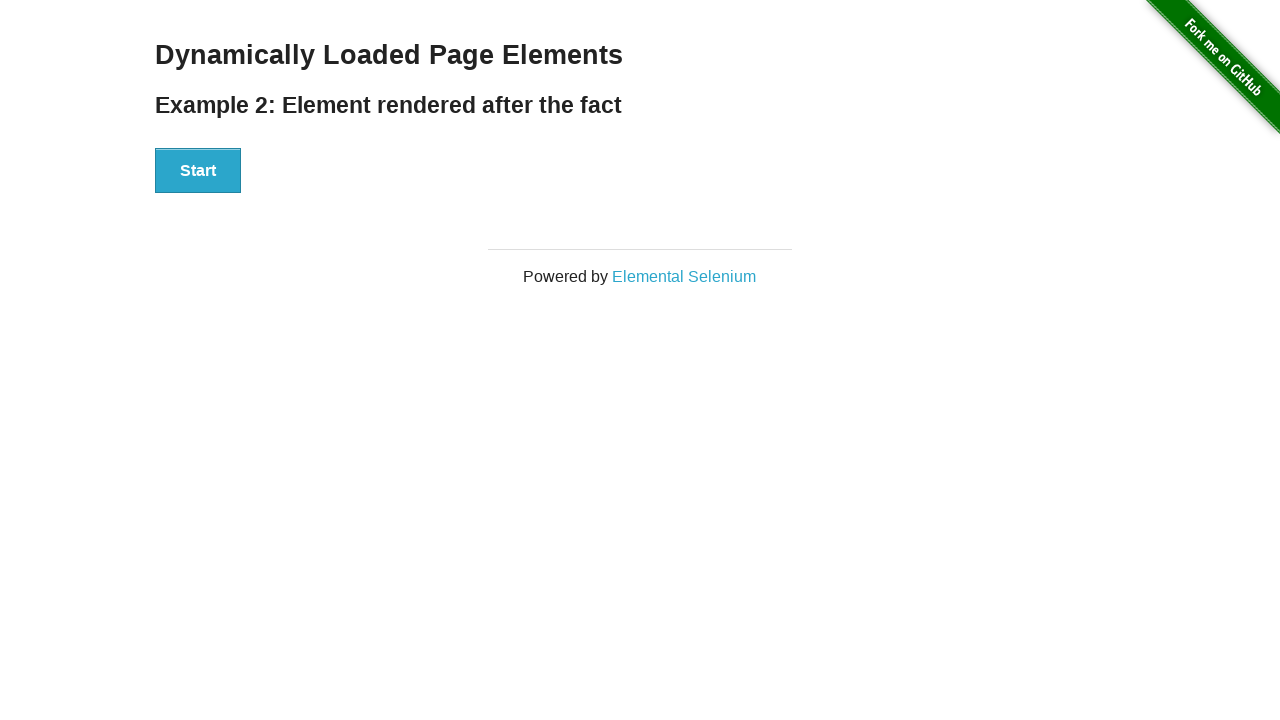

Clicked Start button to initiate dynamic loading at (198, 171) on xpath=//button[text()='Start']
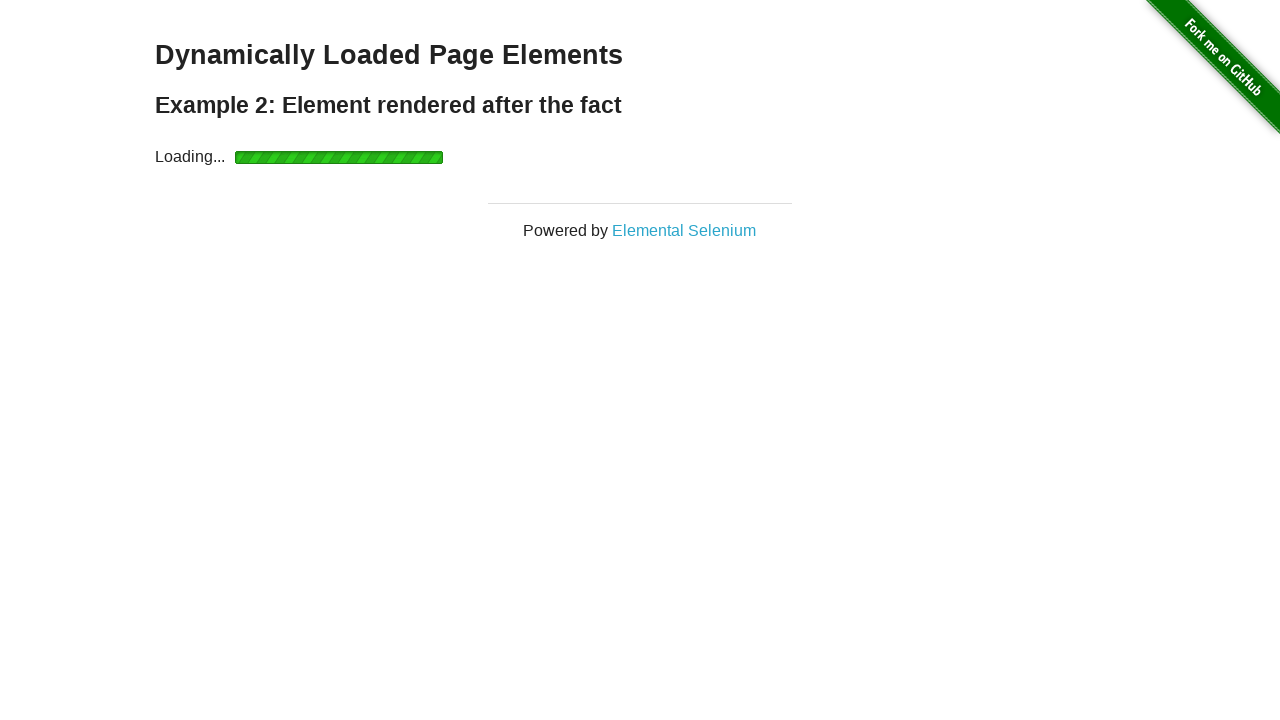

Waited for loading indicator to disappear
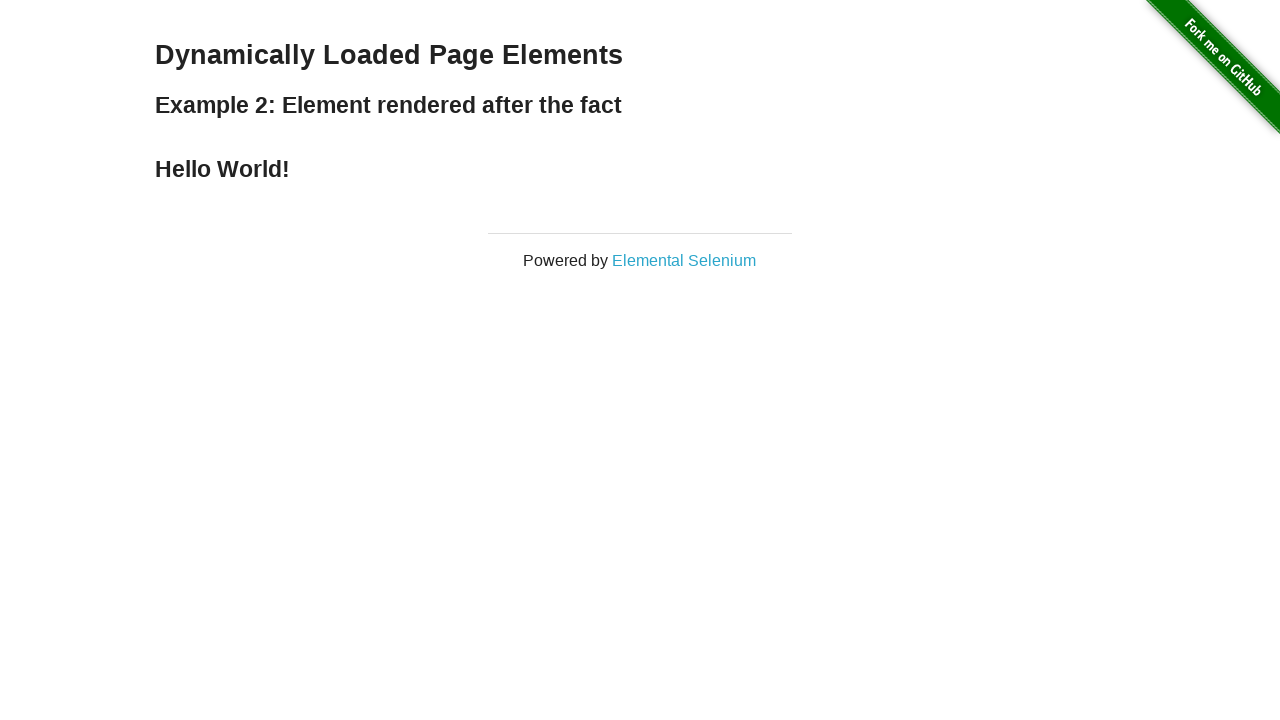

Verified 'Hello World!' text is displayed
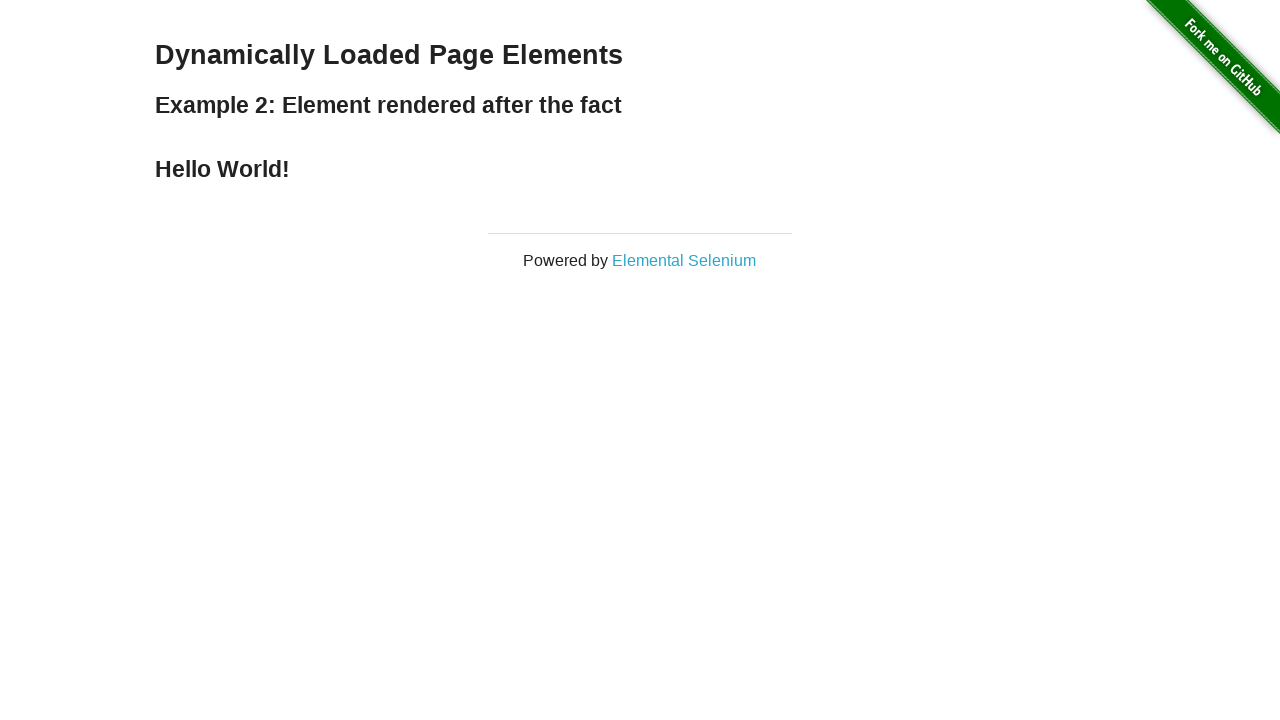

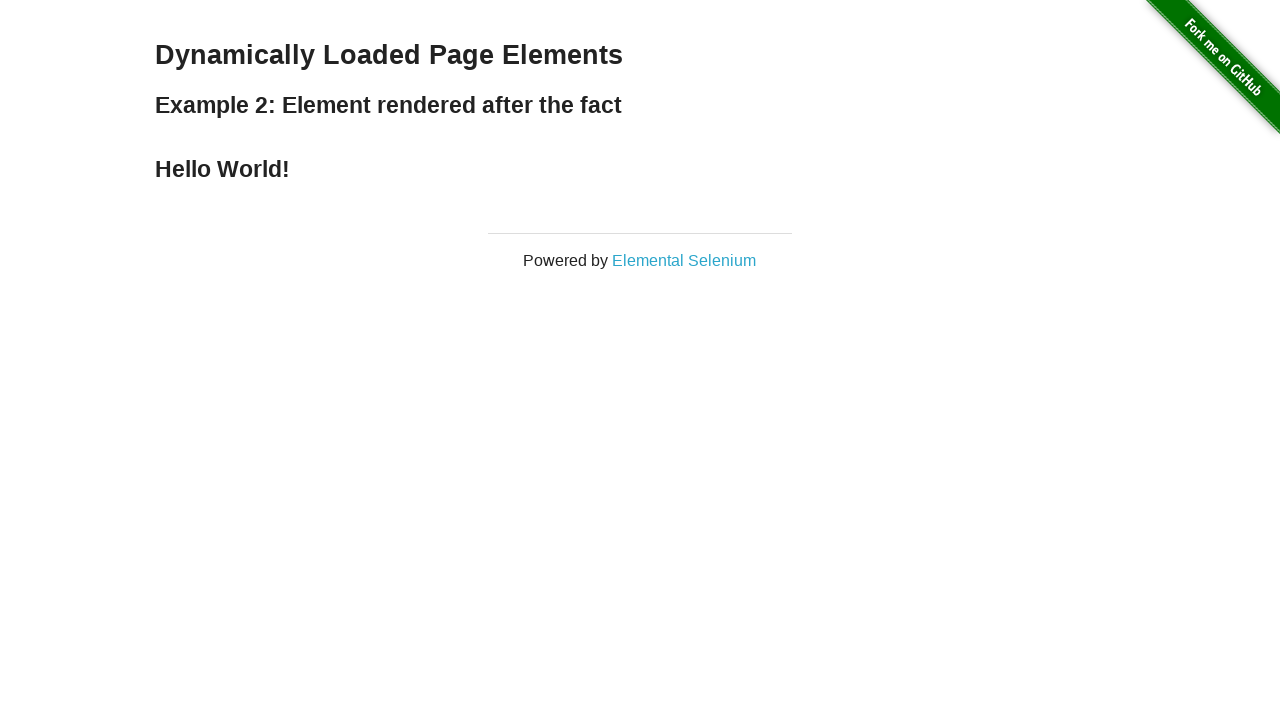